Tests scrolling functionality and validates the sum of table values against the displayed total amount

Starting URL: https://rahulshettyacademy.com/AutomationPractice/

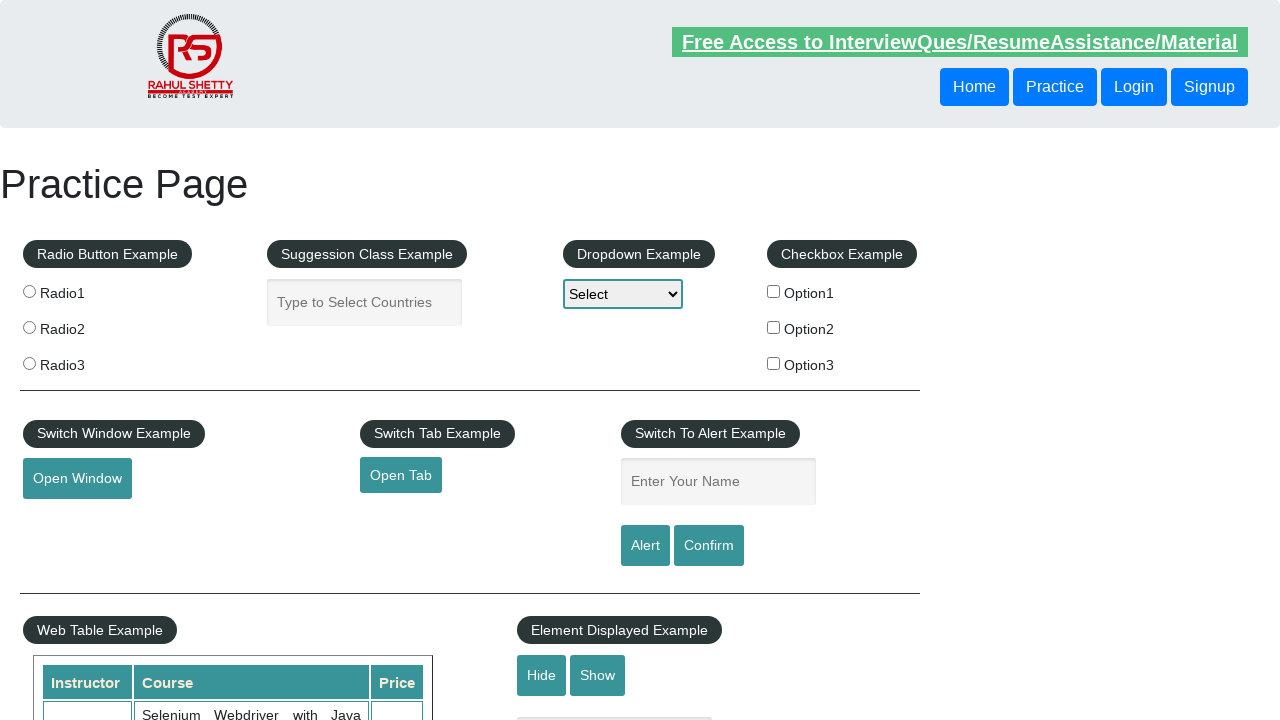

Scrolled down main page by 500 pixels
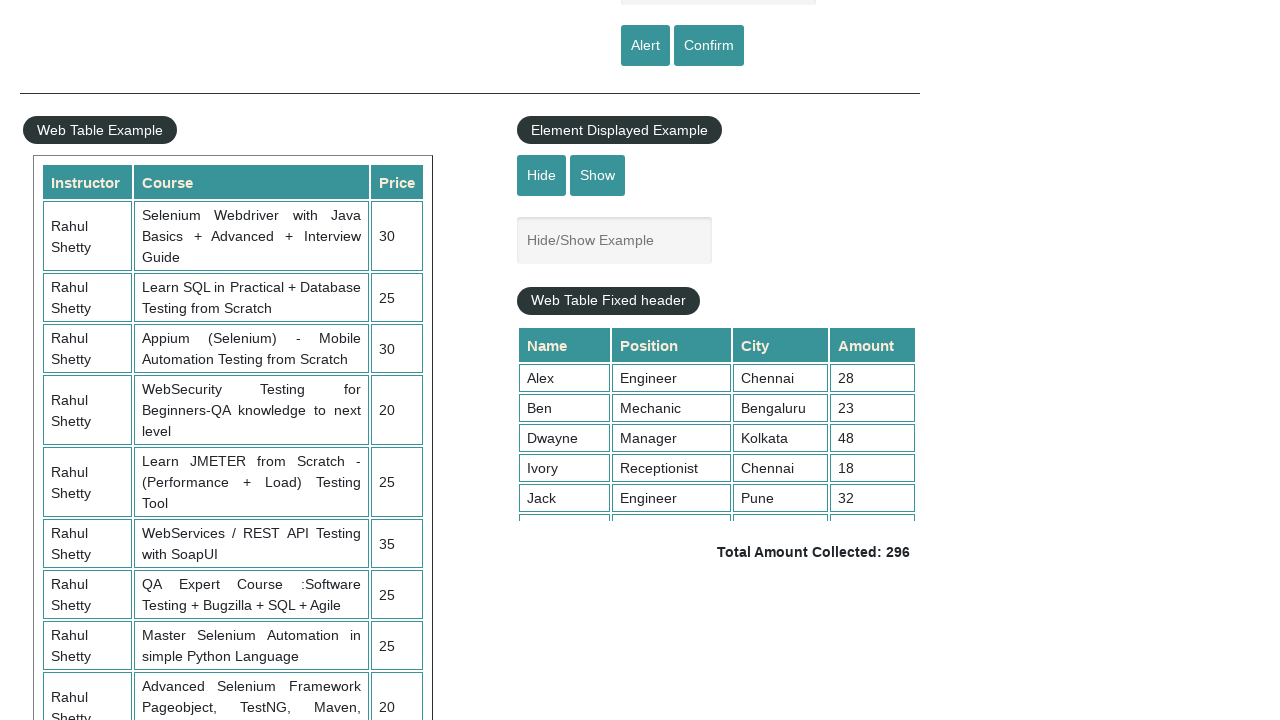

Waited 3 seconds for scroll to complete
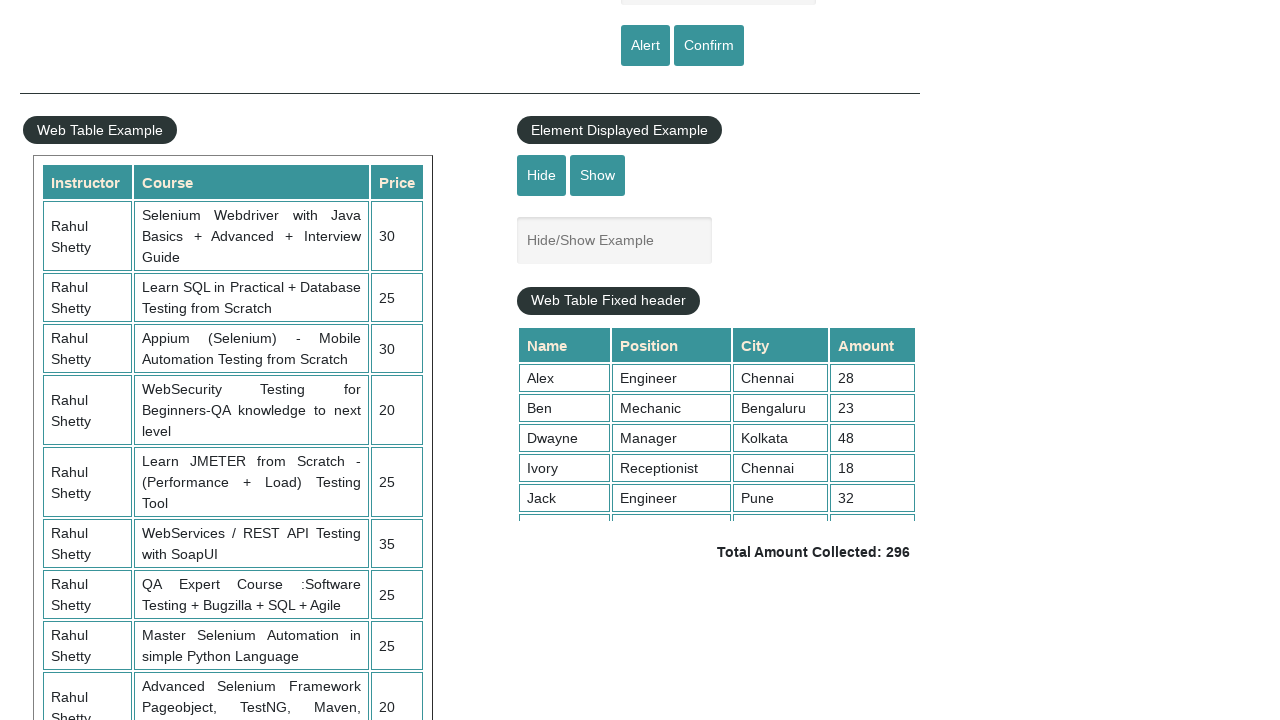

Scrolled fixed header table to bottom
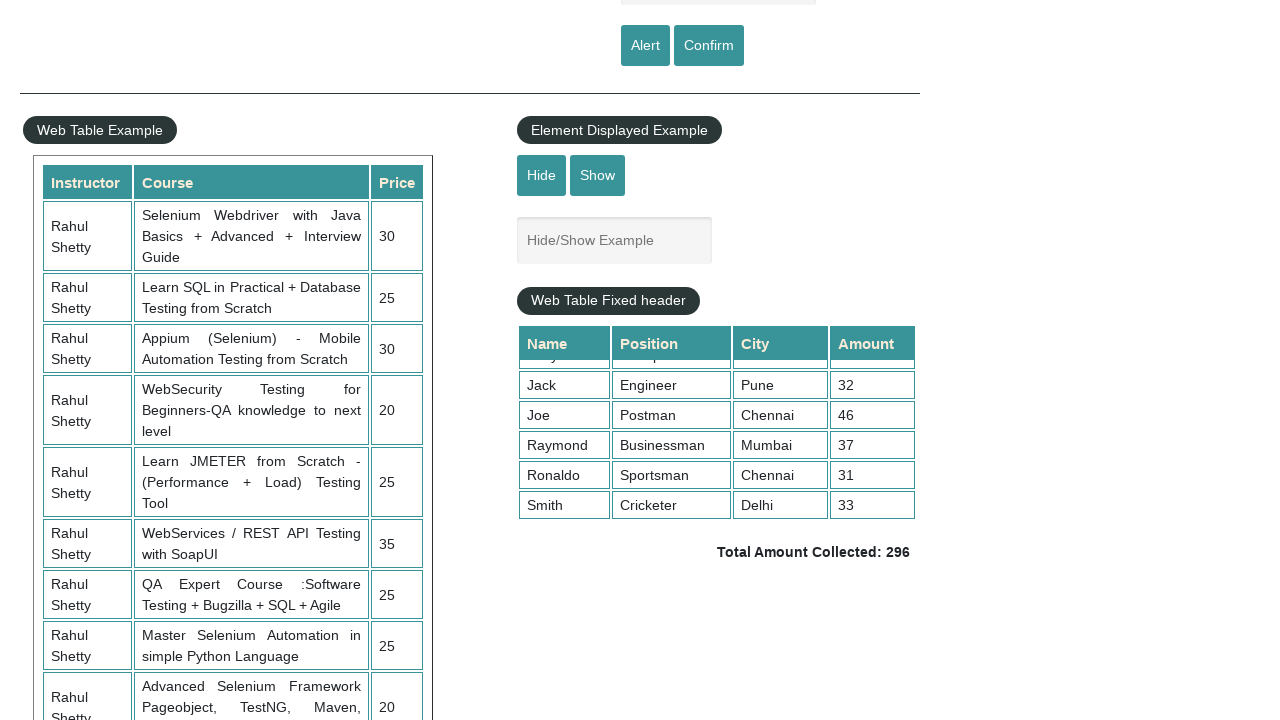

Retrieved all values from 4th column of table
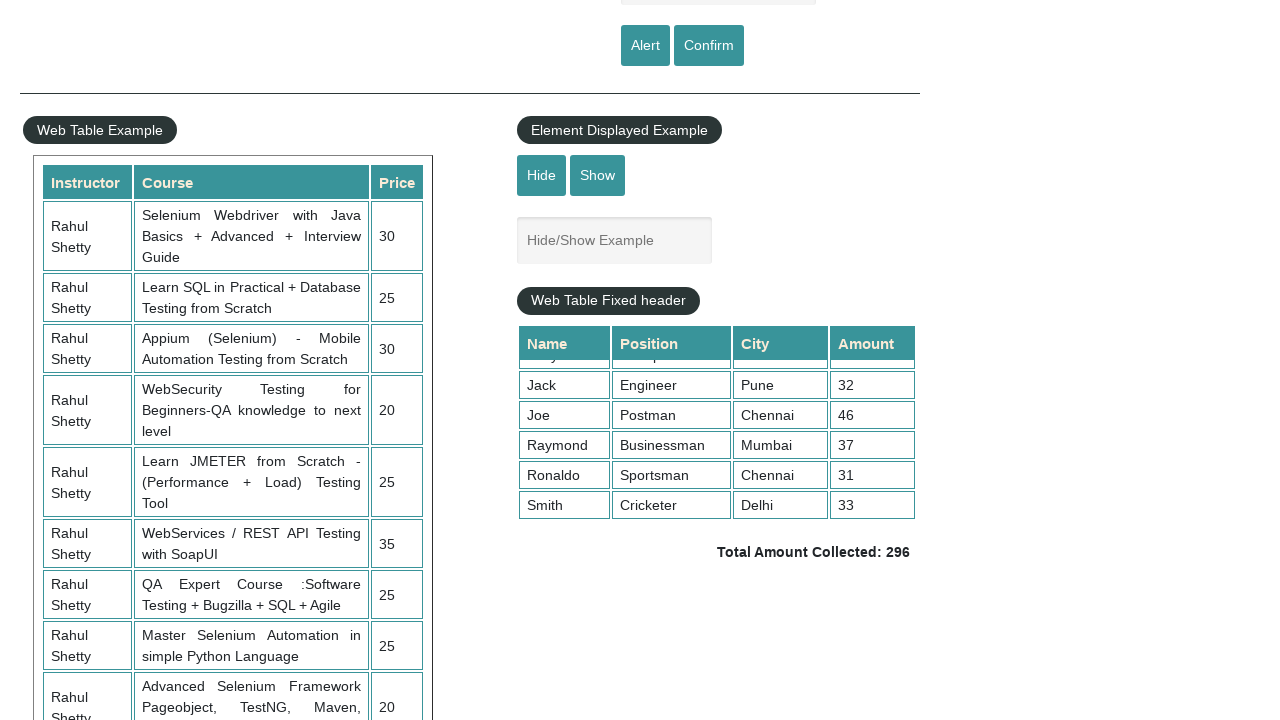

Calculated sum of table values: 296
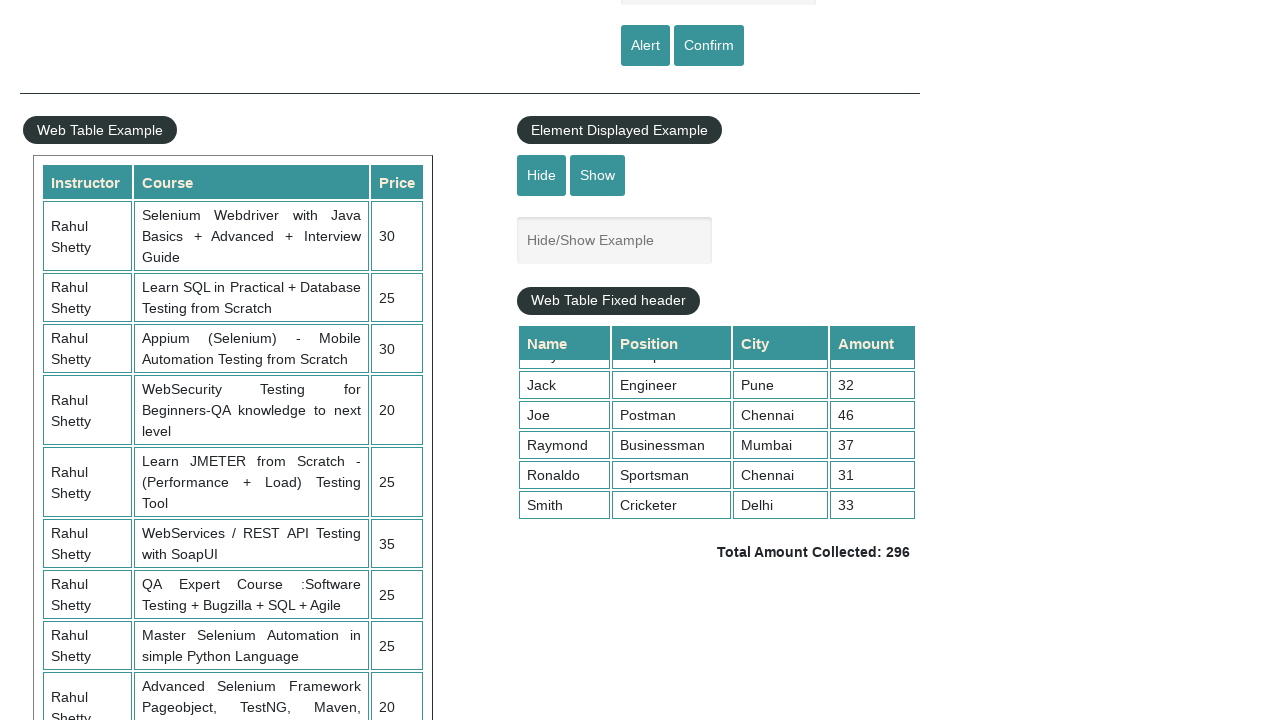

Retrieved displayed total amount text
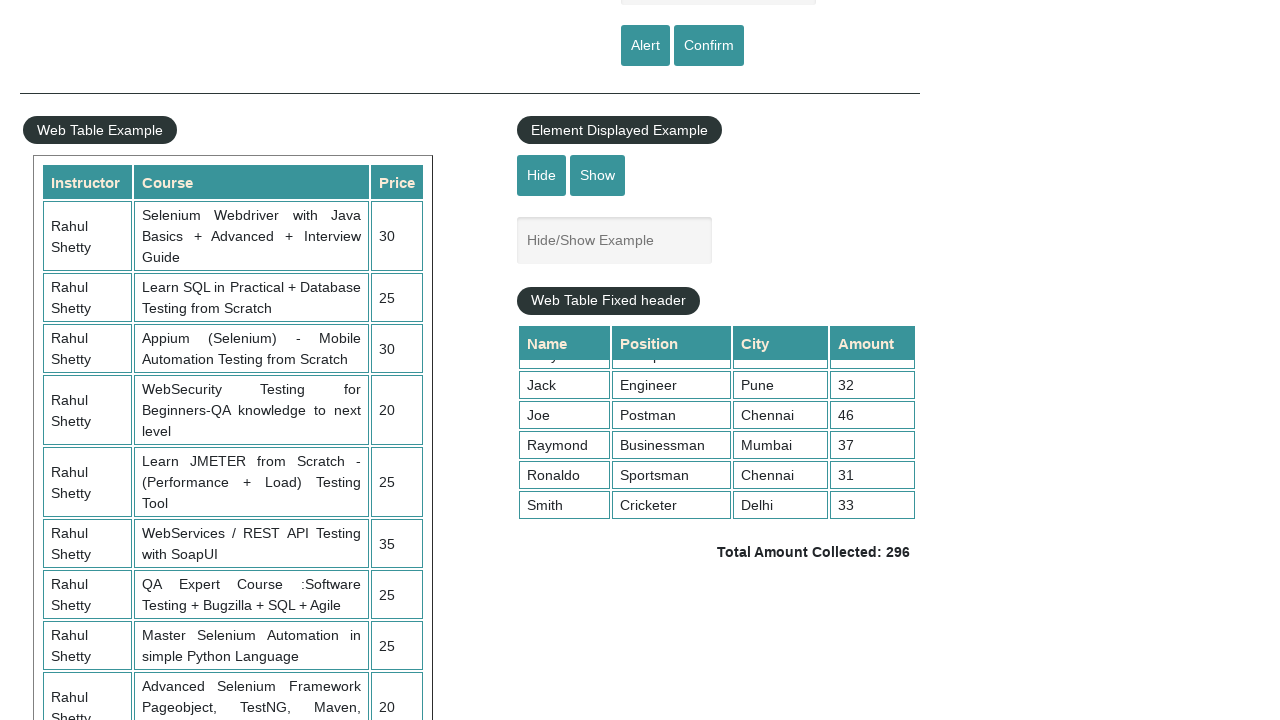

Extracted total value from text: 296
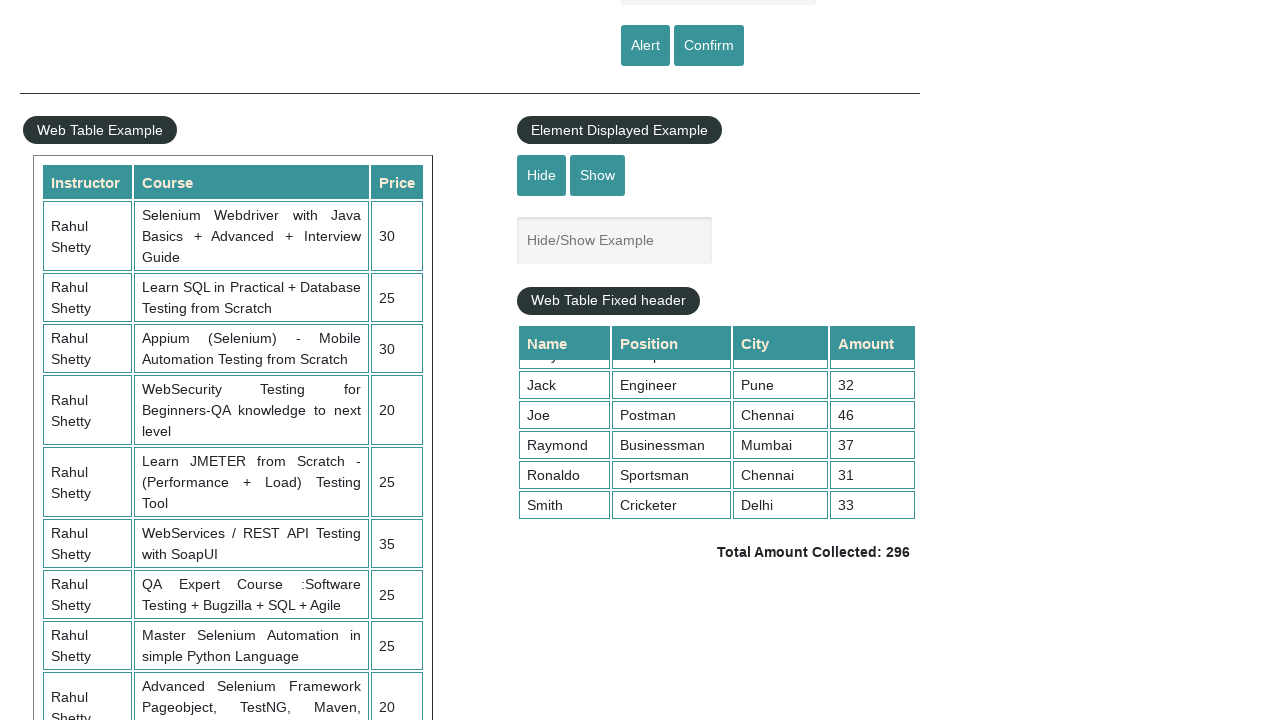

Verified calculated sum (296) matches displayed total (296)
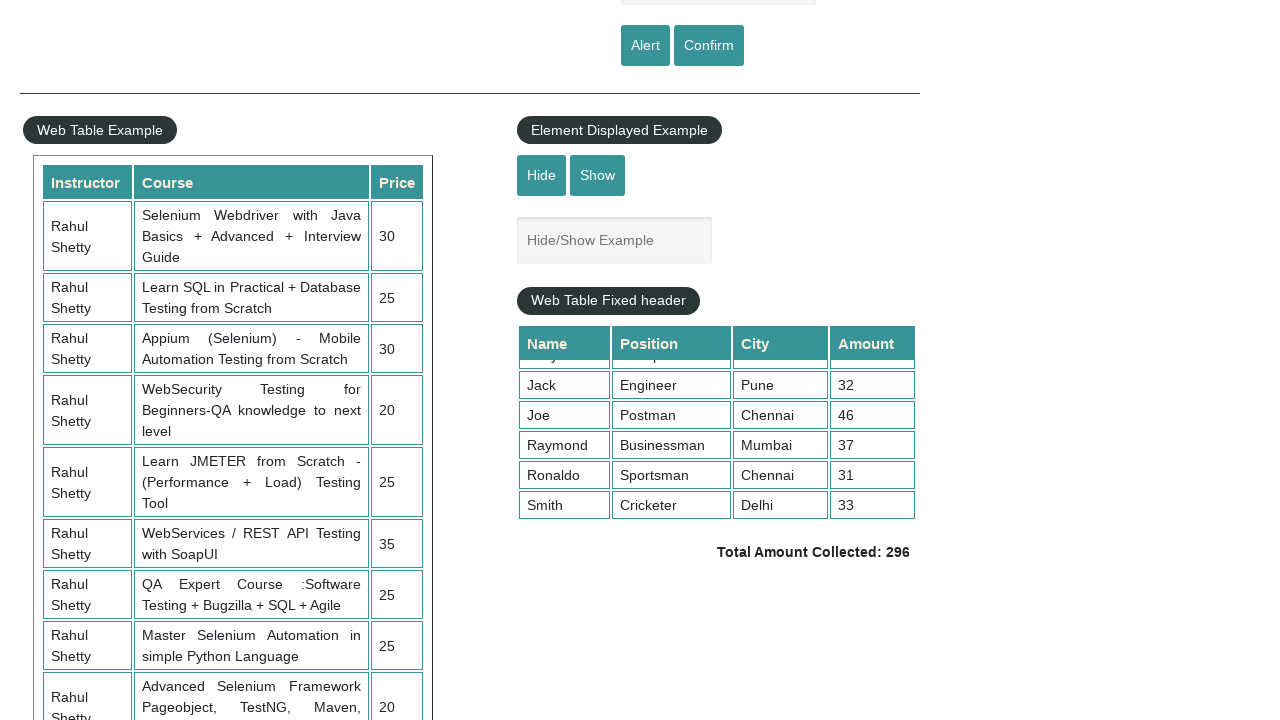

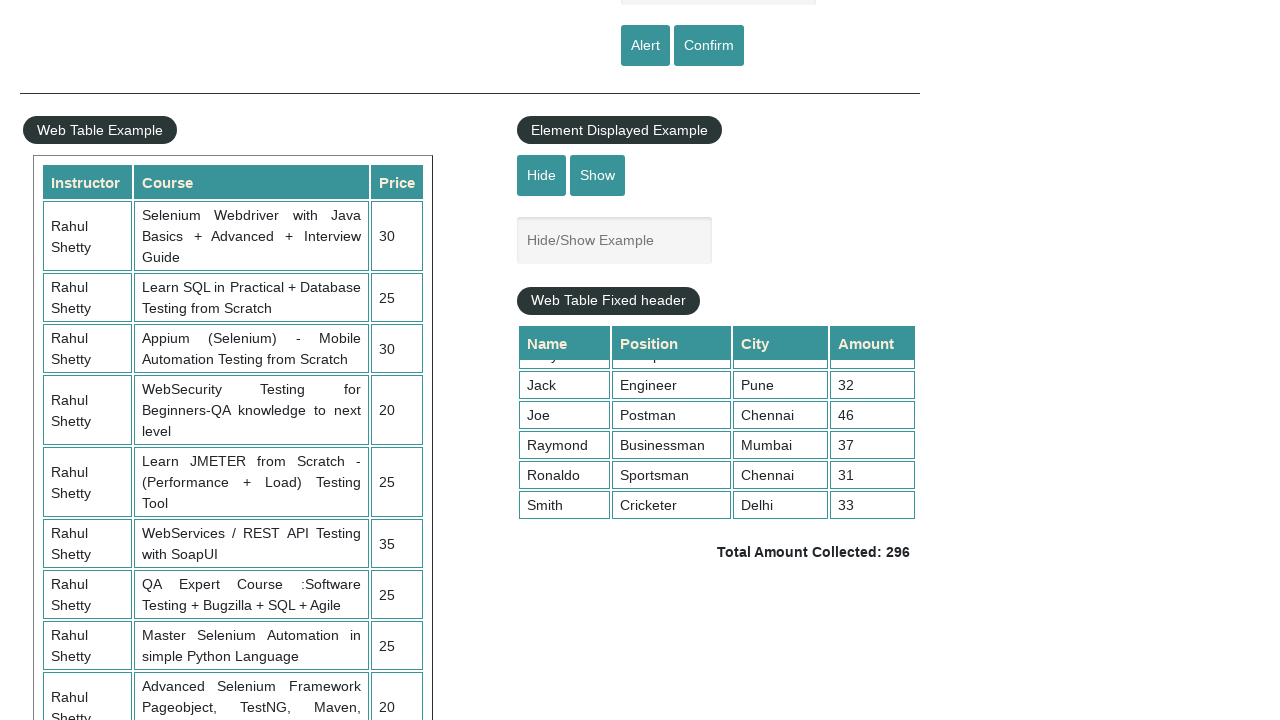